Tests registration form phone number validation with various invalid formats: too many digits and invalid prefix.

Starting URL: https://alada.vn/tai-khoan/dang-ky.html

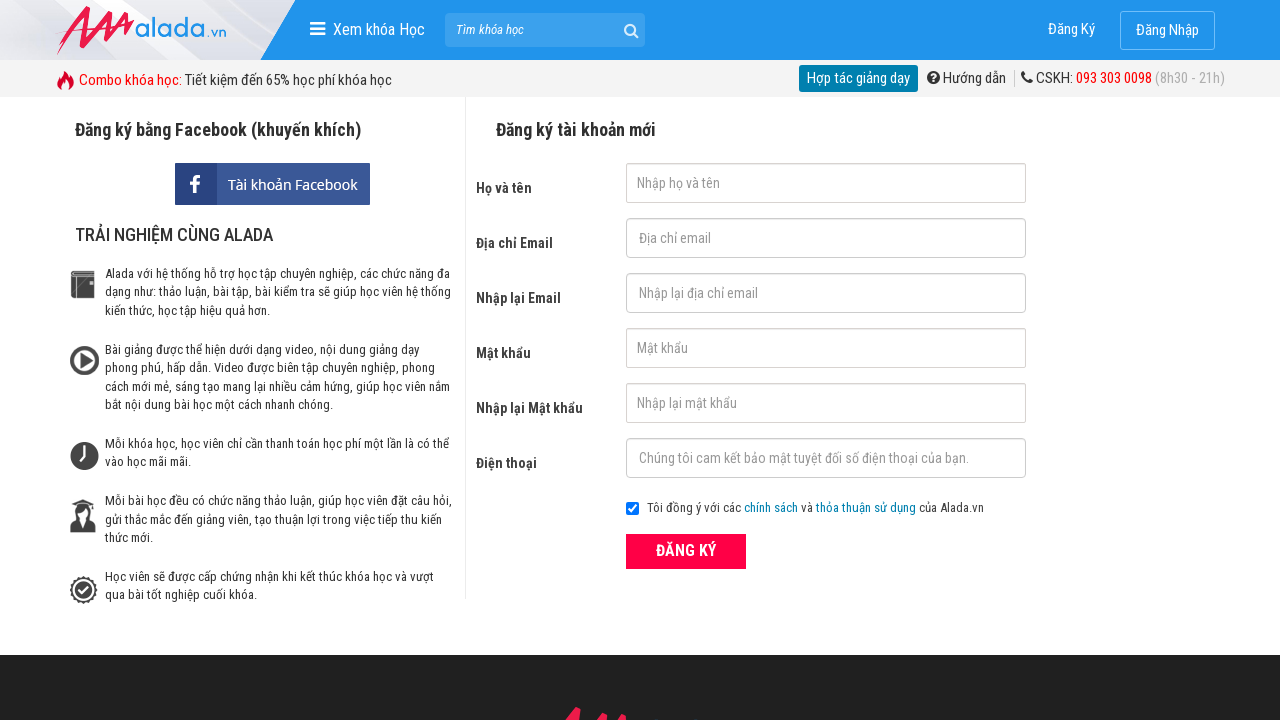

Filled first name field with 'John Wick' on #txtFirstname
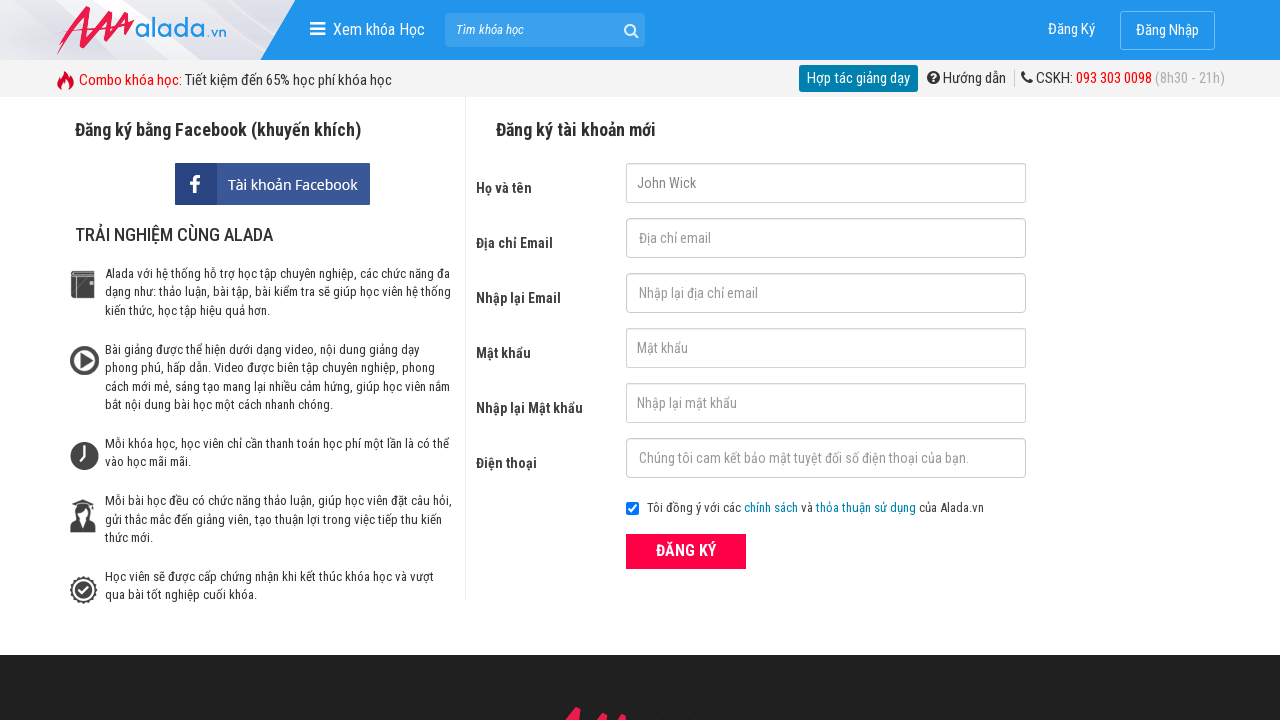

Filled email field with 'john@wick.com' on #txtEmail
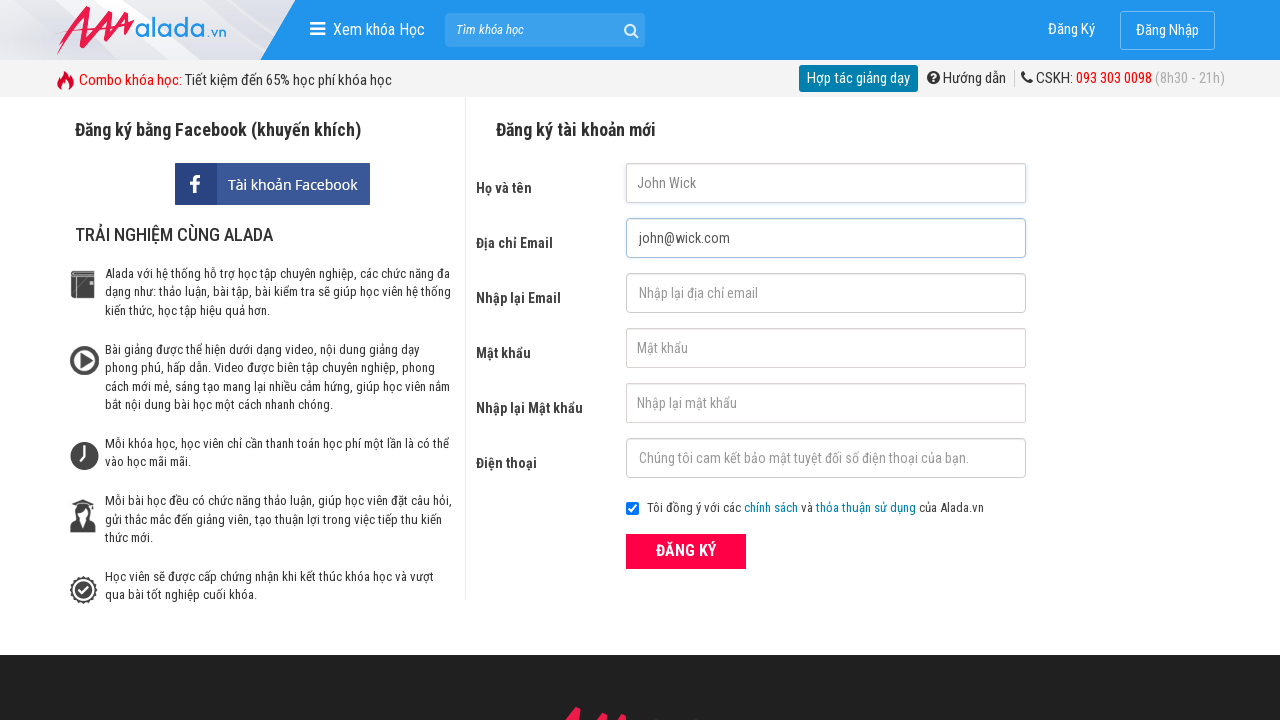

Filled confirm email field with 'john@wick.com' on #txtCEmail
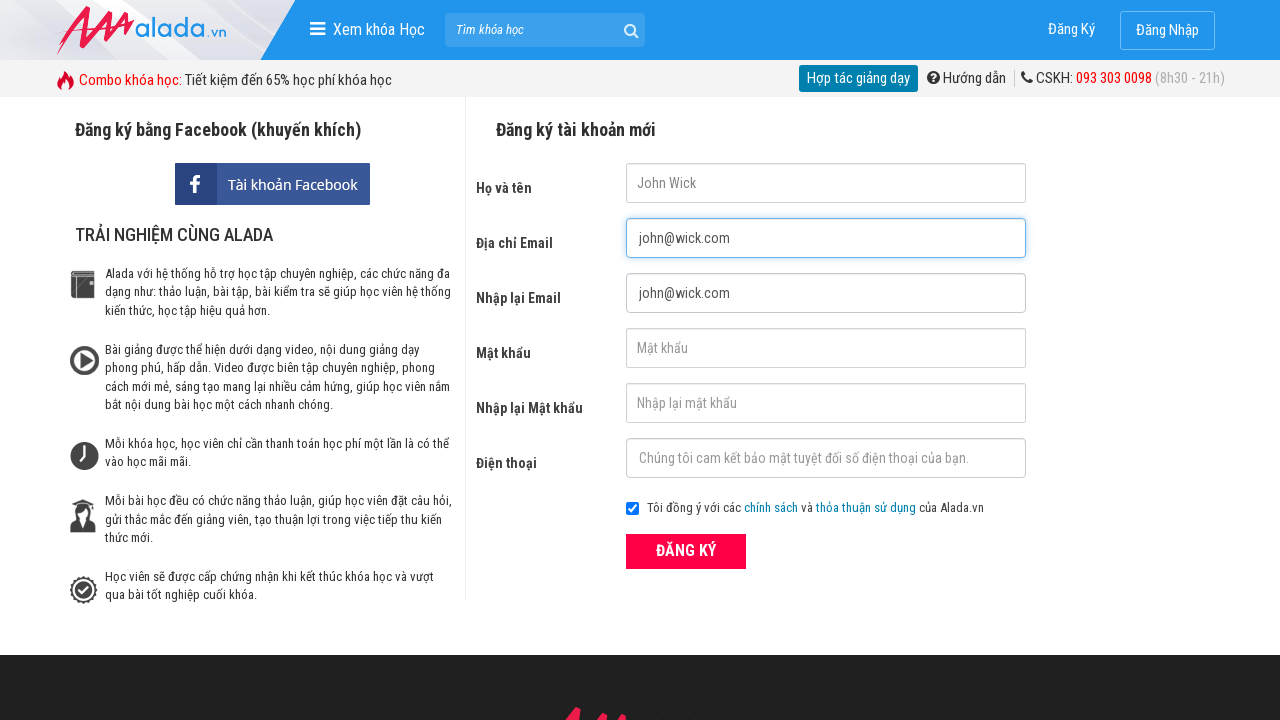

Filled password field with '12345789' on #txtPassword
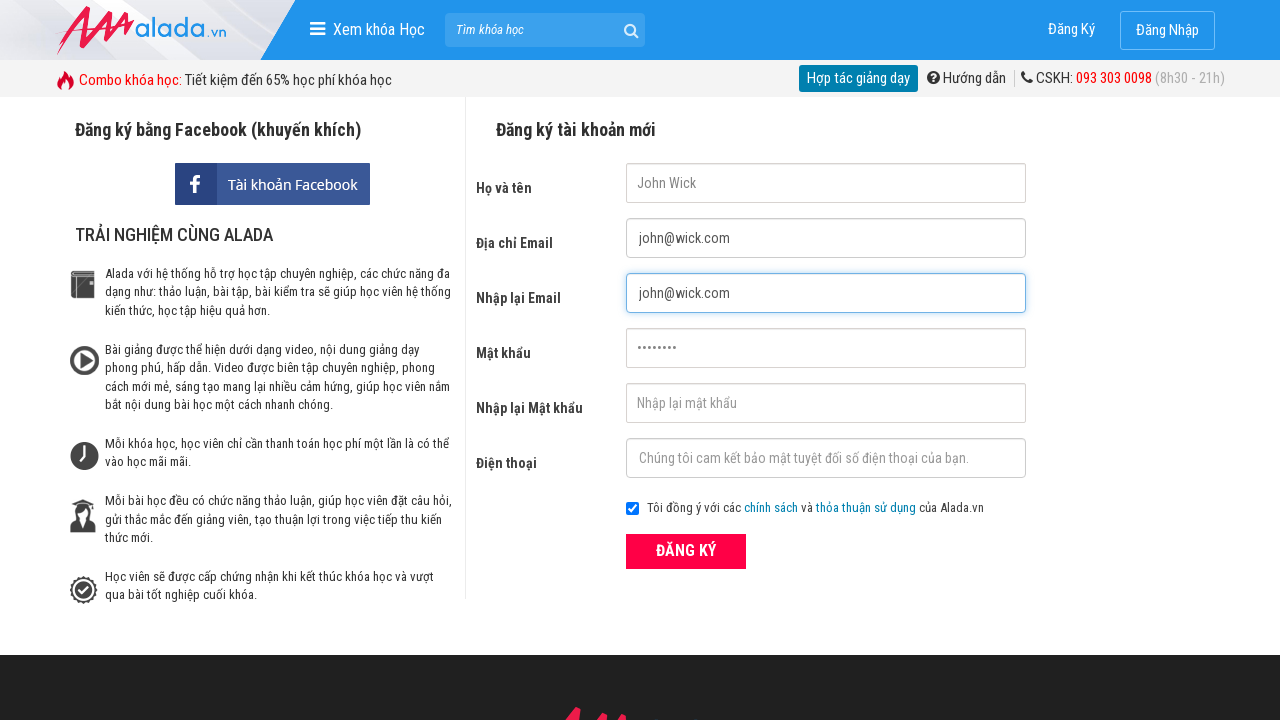

Filled confirm password field with '12345789' on #txtCPassword
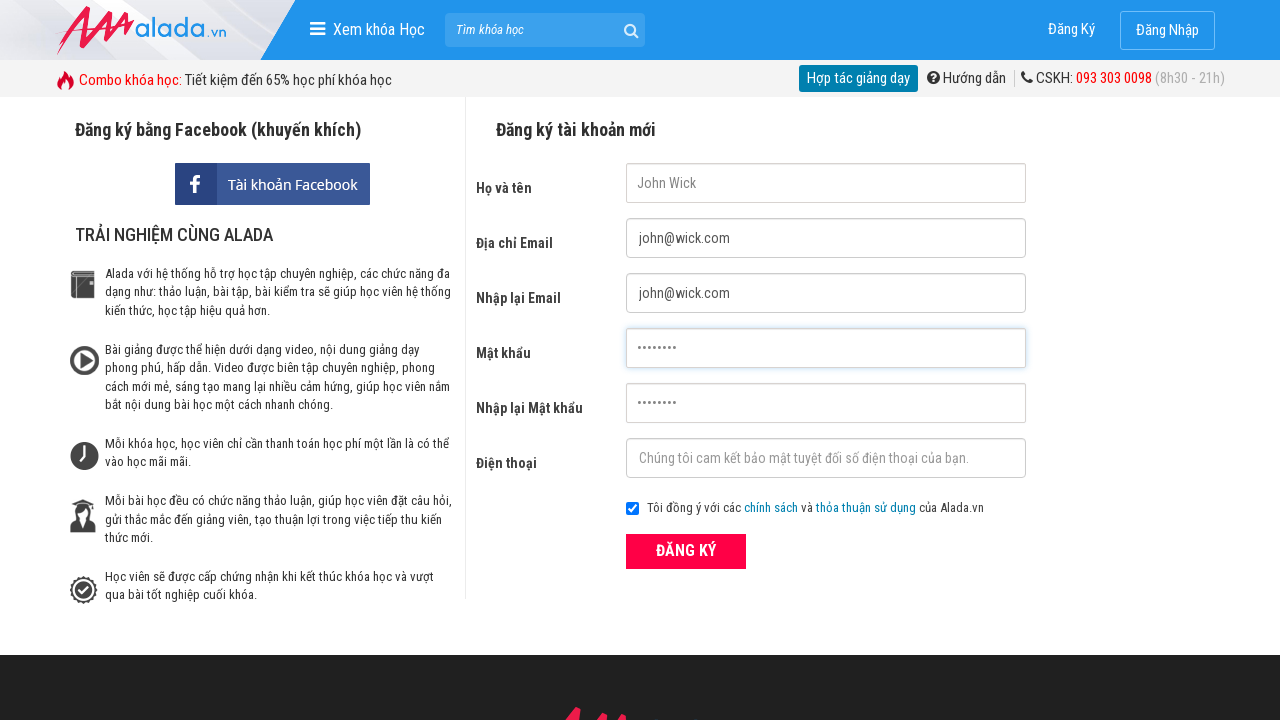

Filled phone field with '091234567' (9 digits - too few) on #txtPhone
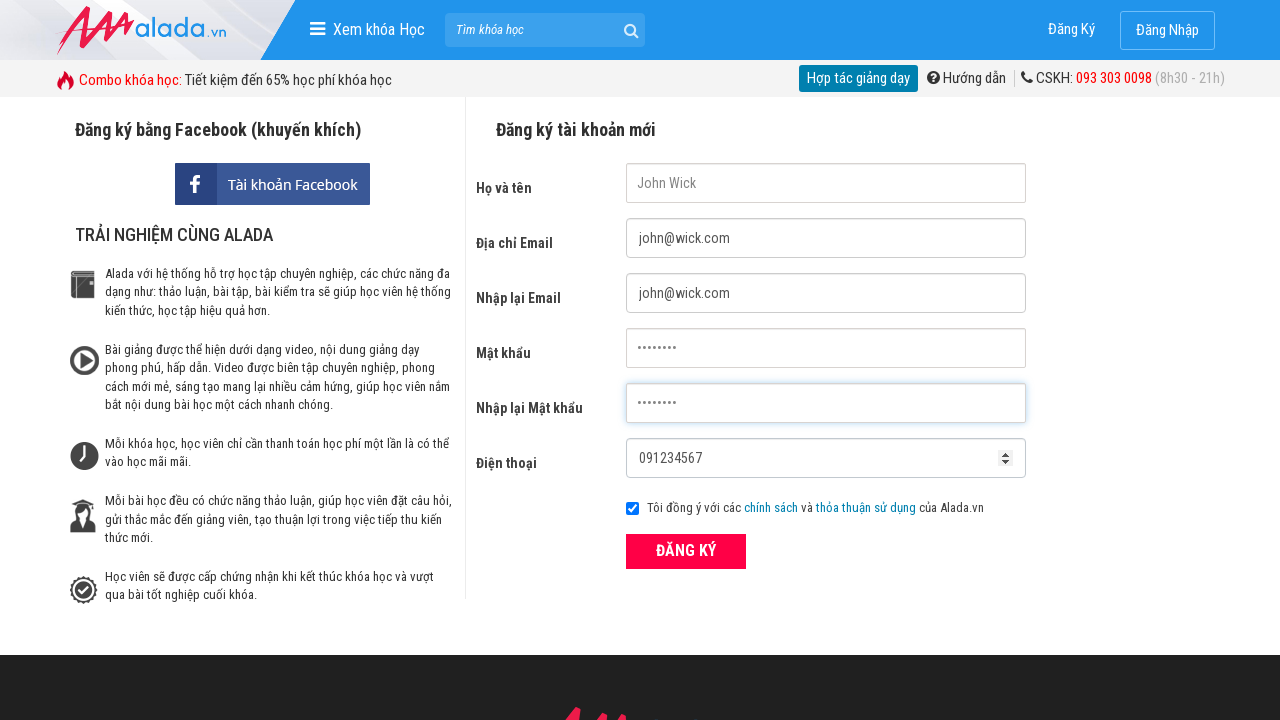

Clicked ĐĂNG KÝ (Register) button with 9-digit phone number at (686, 551) on xpath=//form[@id='frmLogin']//button[text()='ĐĂNG KÝ']
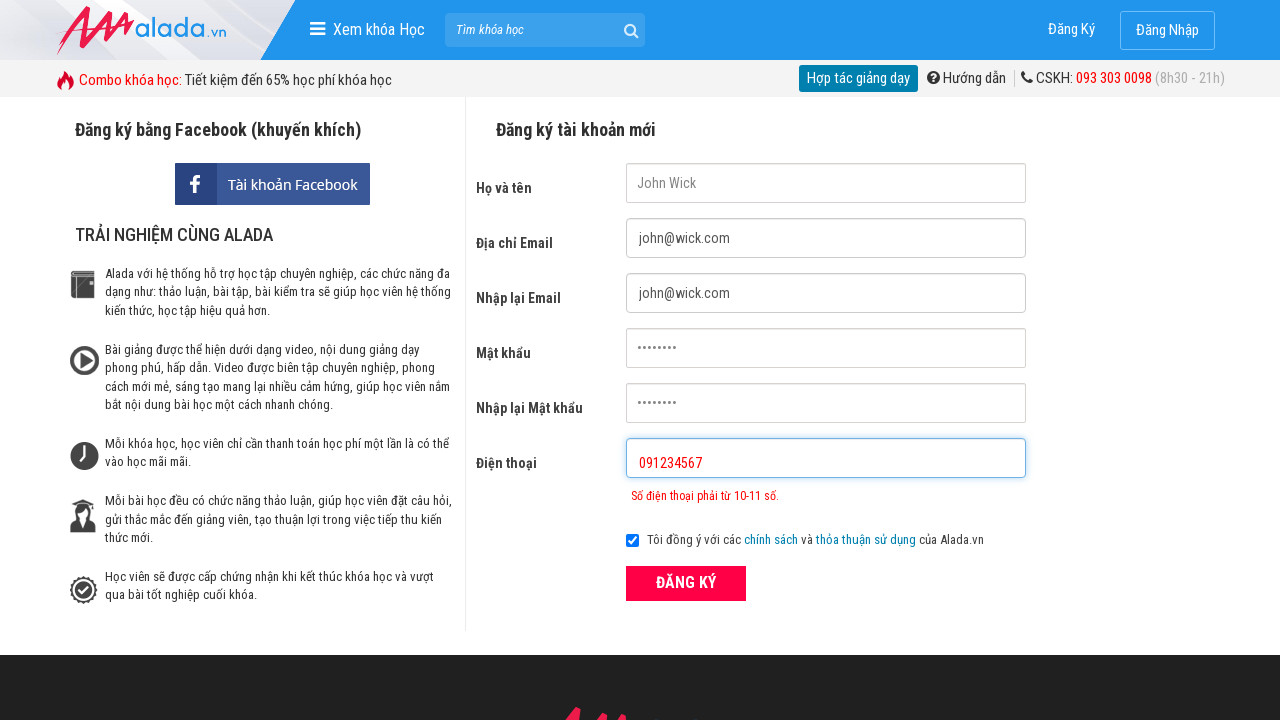

Phone error message appeared for invalid phone number
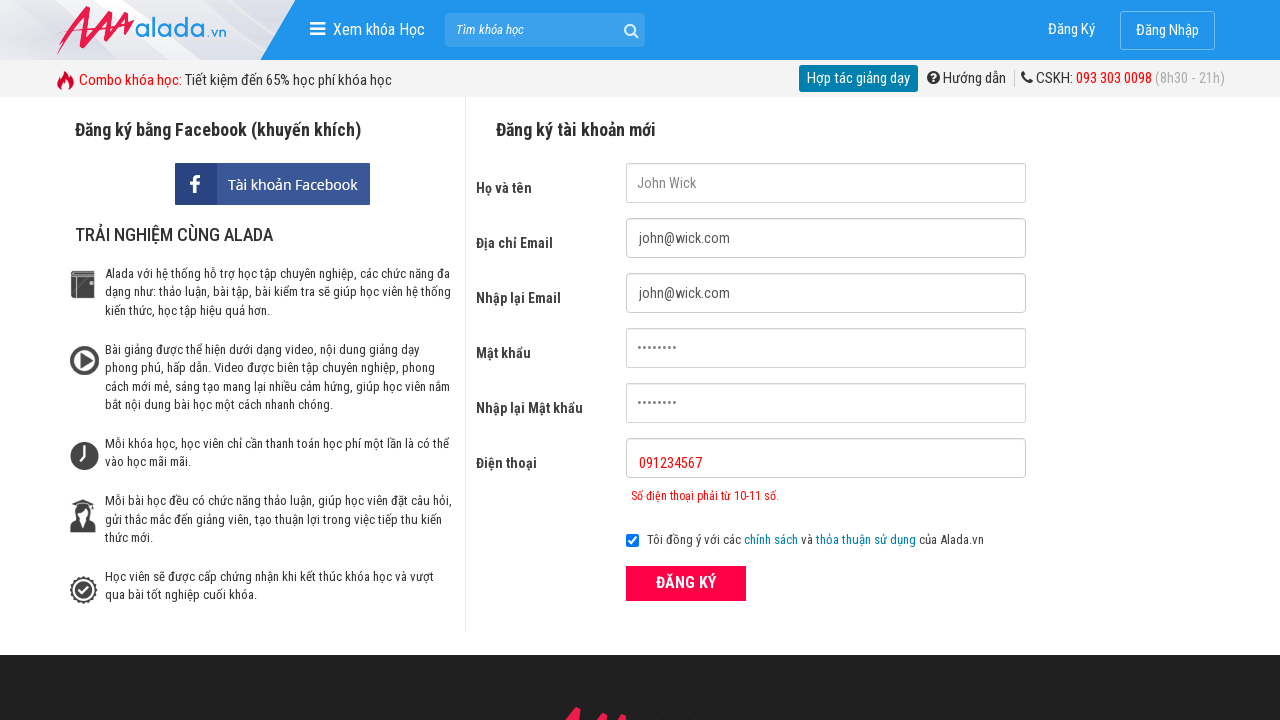

Cleared phone field on #txtPhone
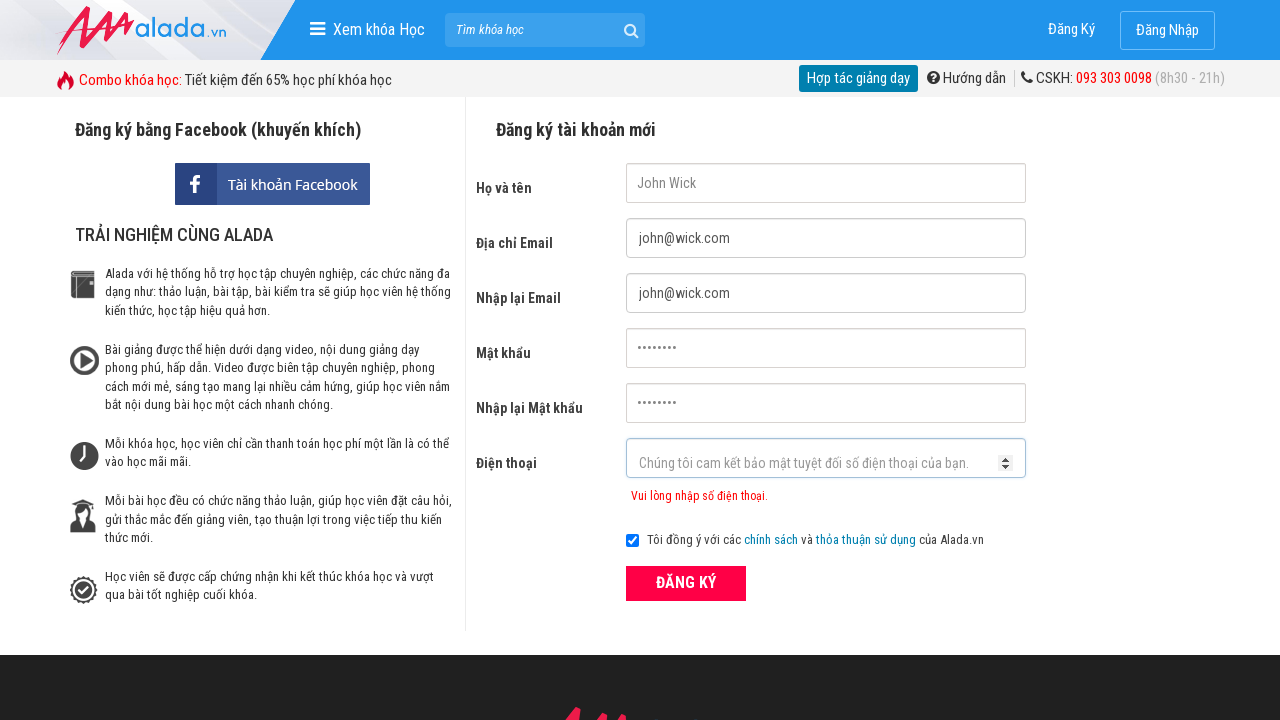

Filled phone field with '091234567123' (12 digits - too many) on #txtPhone
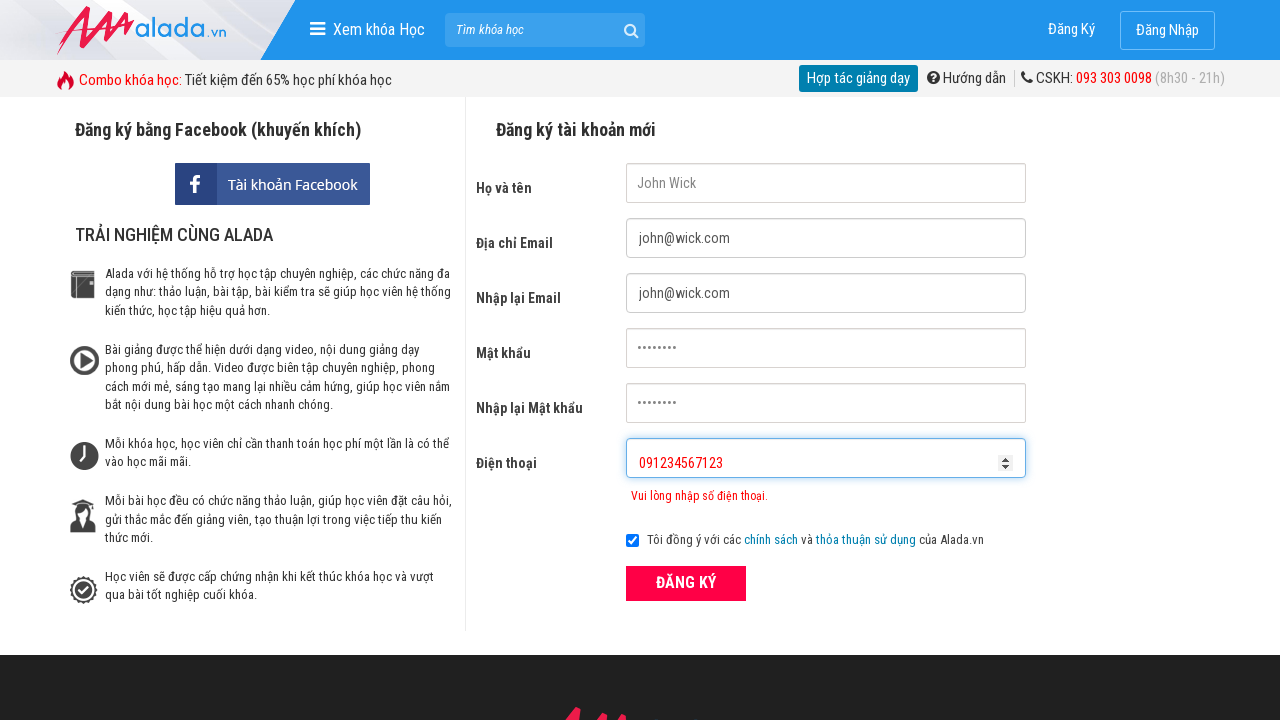

Clicked ĐĂNG KÝ (Register) button with 12-digit phone number at (686, 583) on xpath=//form[@id='frmLogin']//button[text()='ĐĂNG KÝ']
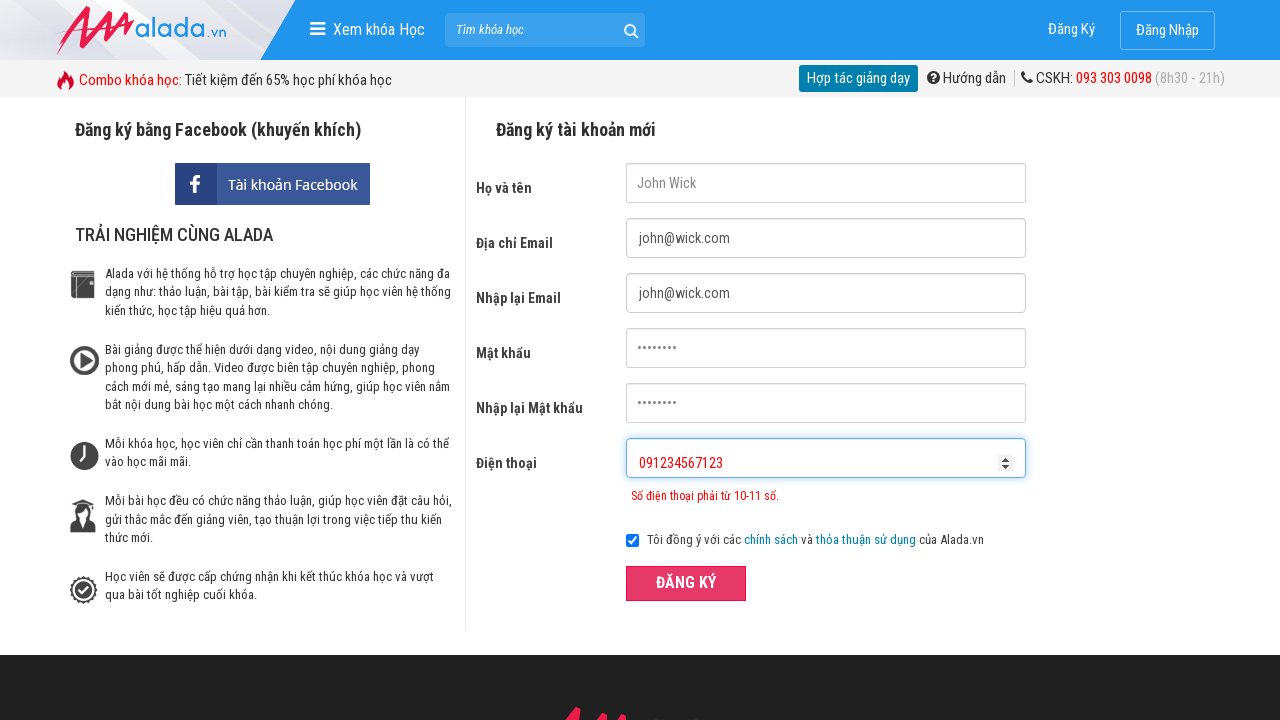

Cleared phone field on #txtPhone
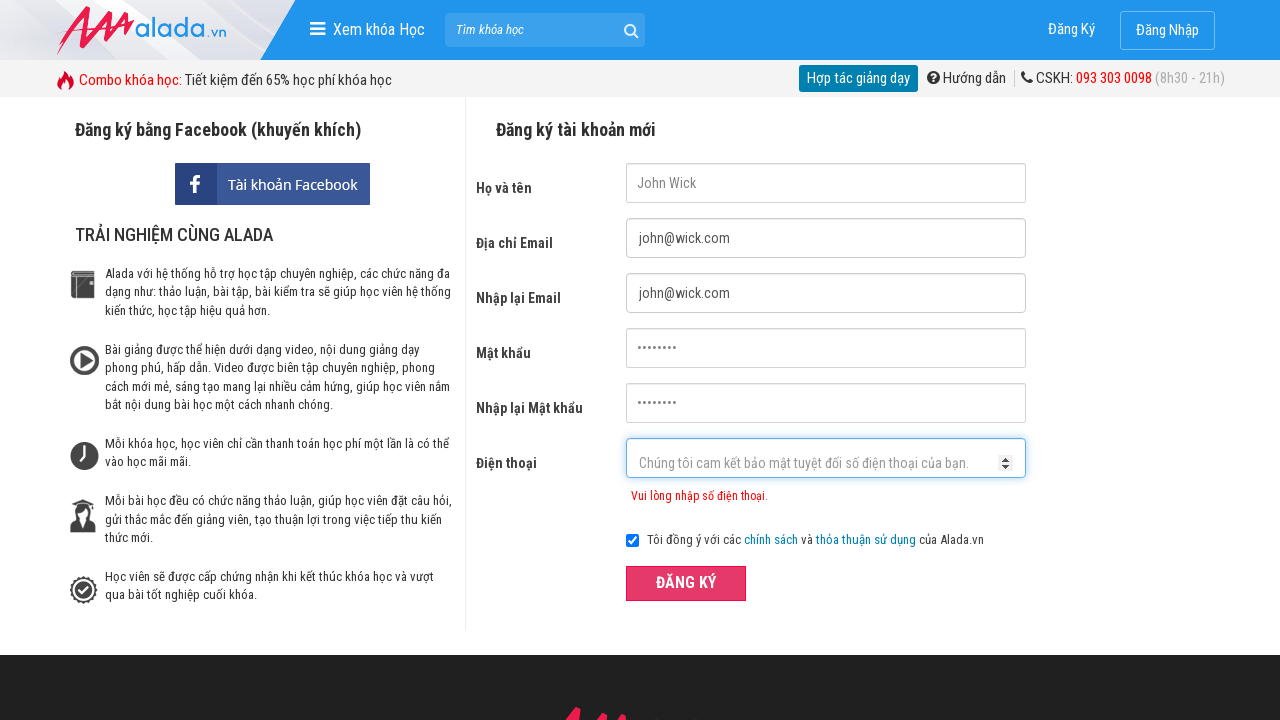

Filled phone field with '8970123456' (invalid prefix) on #txtPhone
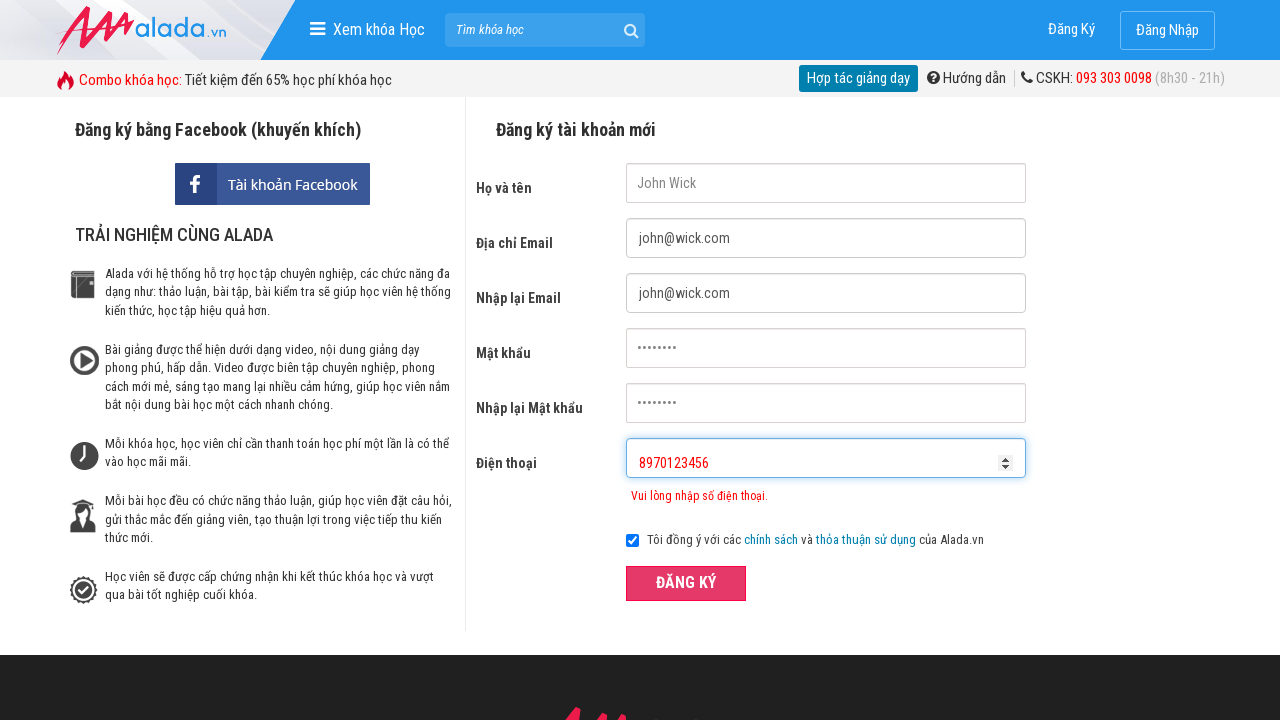

Clicked ĐĂNG KÝ (Register) button with invalid prefix phone number at (686, 583) on xpath=//form[@id='frmLogin']//button[text()='ĐĂNG KÝ']
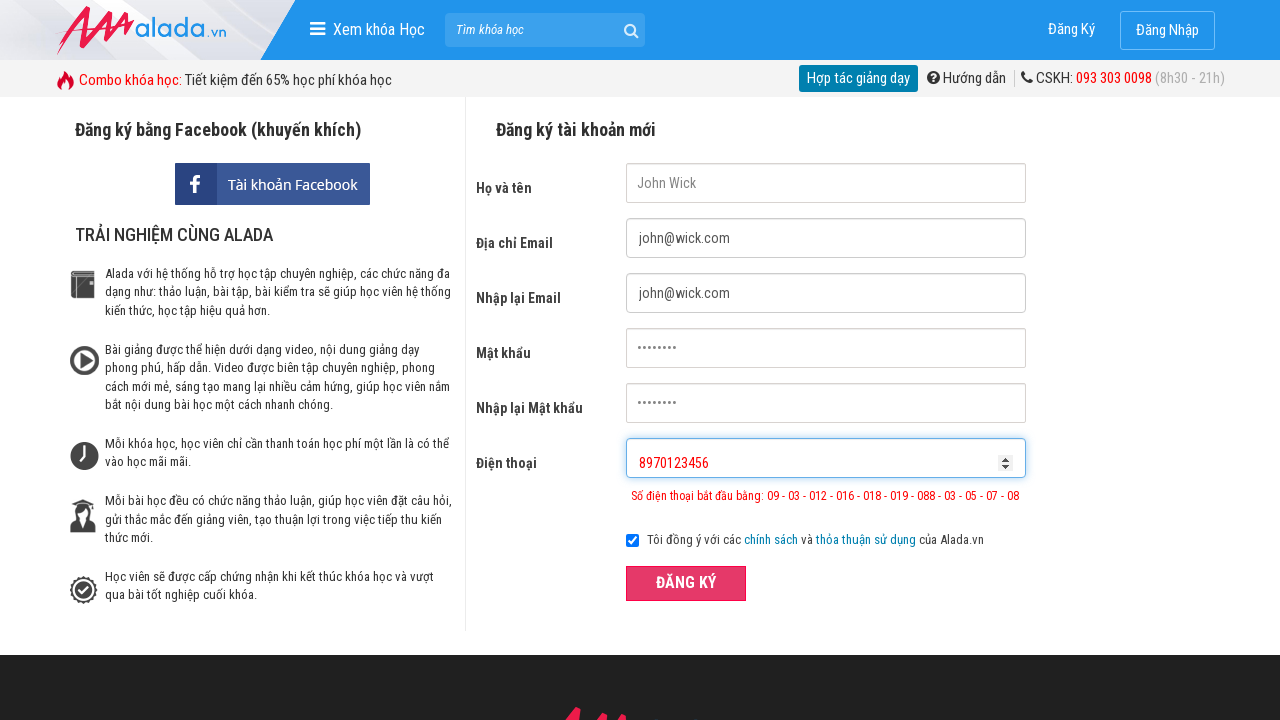

Phone error message appeared for invalid phone prefix
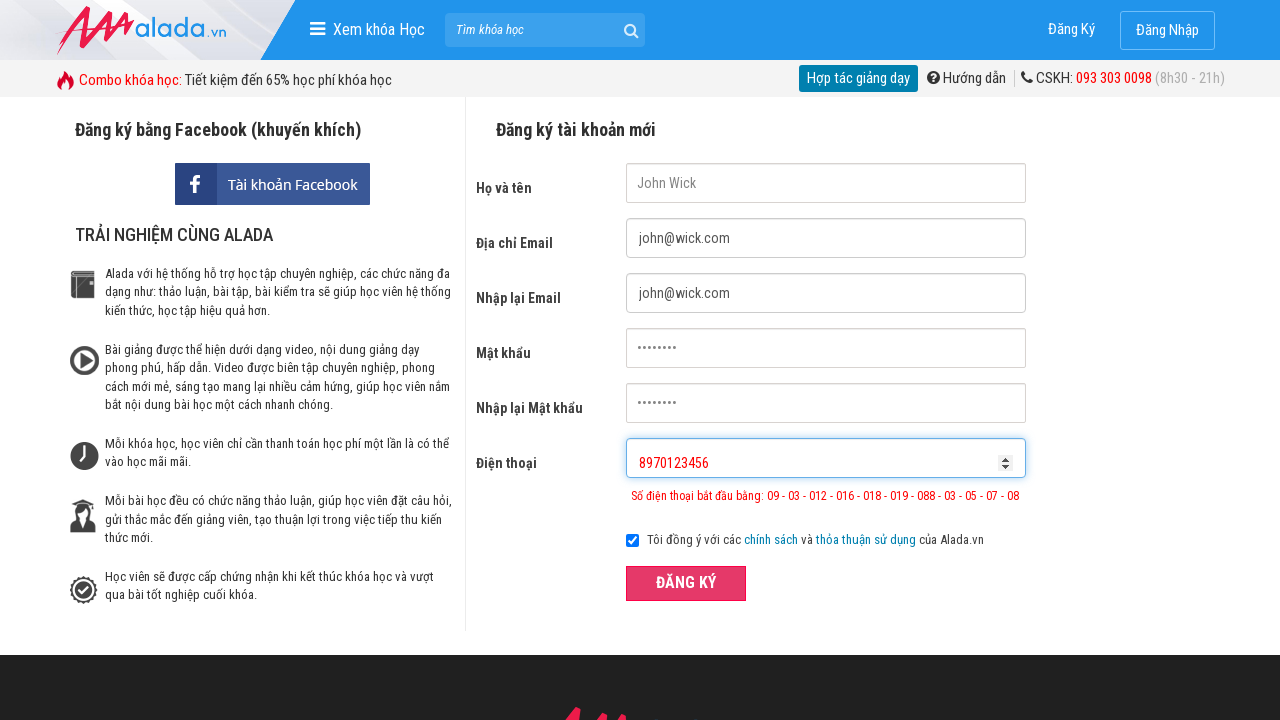

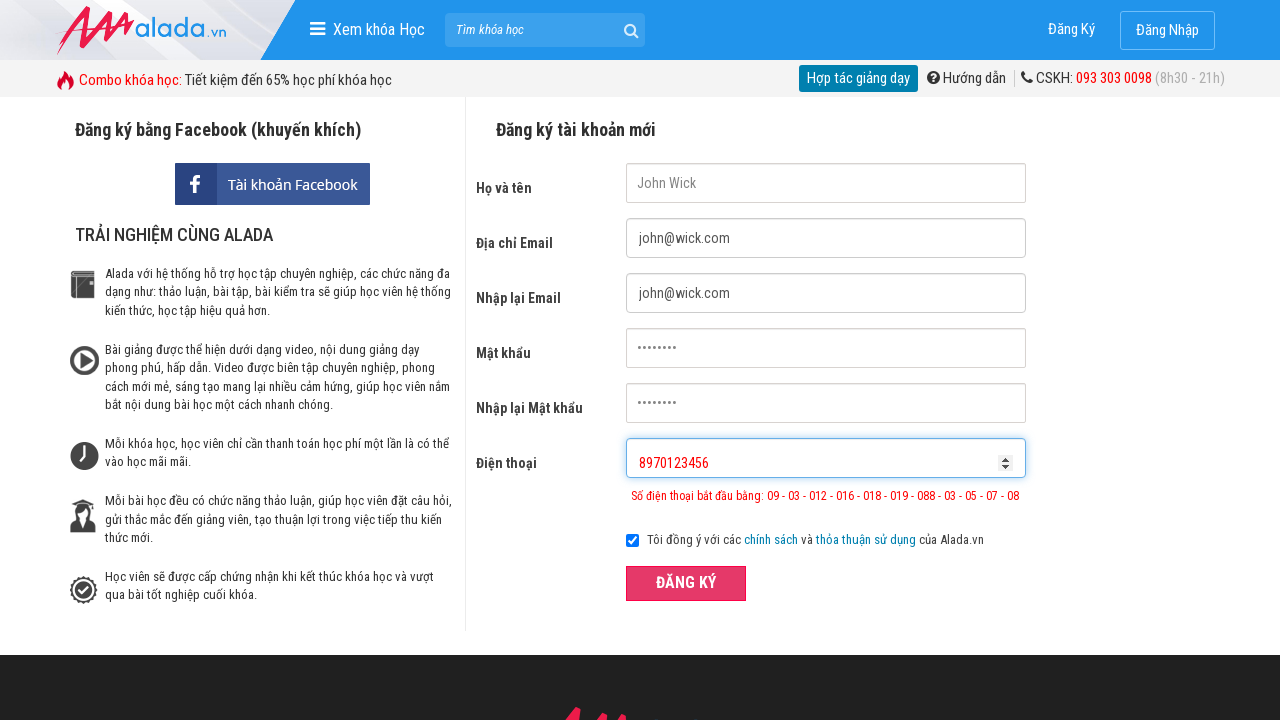